Verifies that at least one product is displayed on the grocery store page by default

Starting URL: https://rahulshettyacademy.com/seleniumPractise/#/

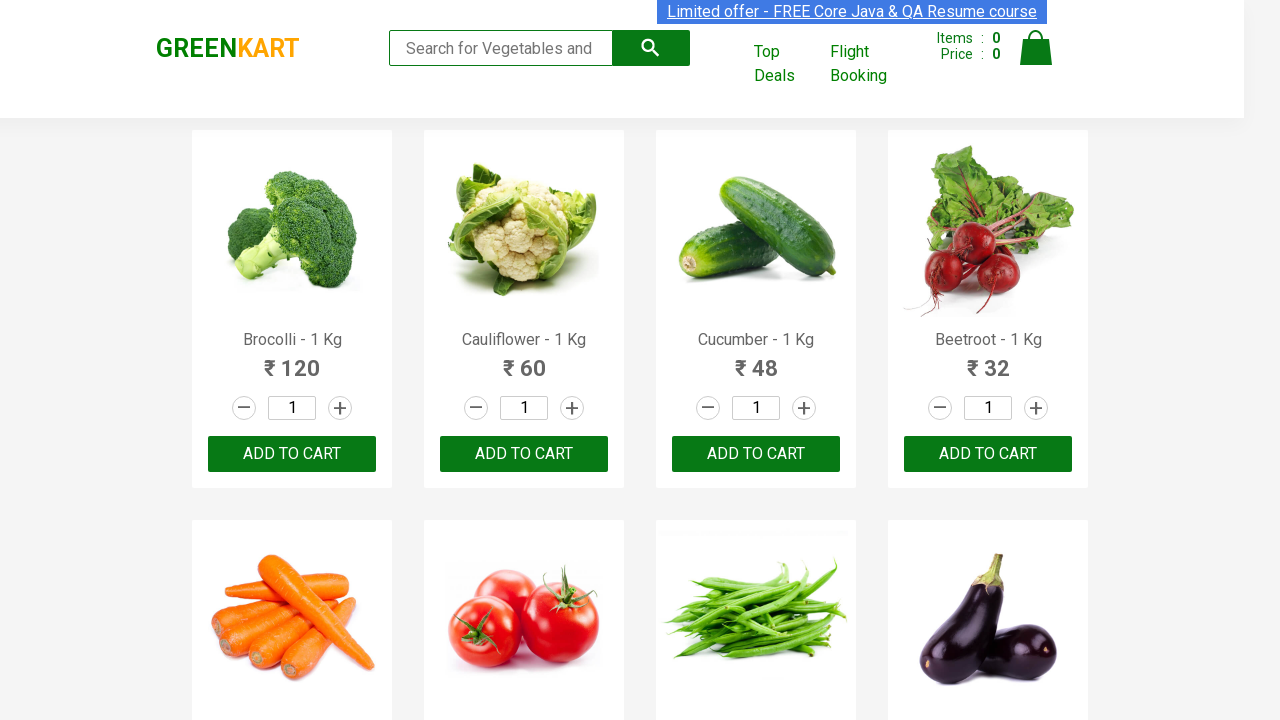

Navigated to grocery store page
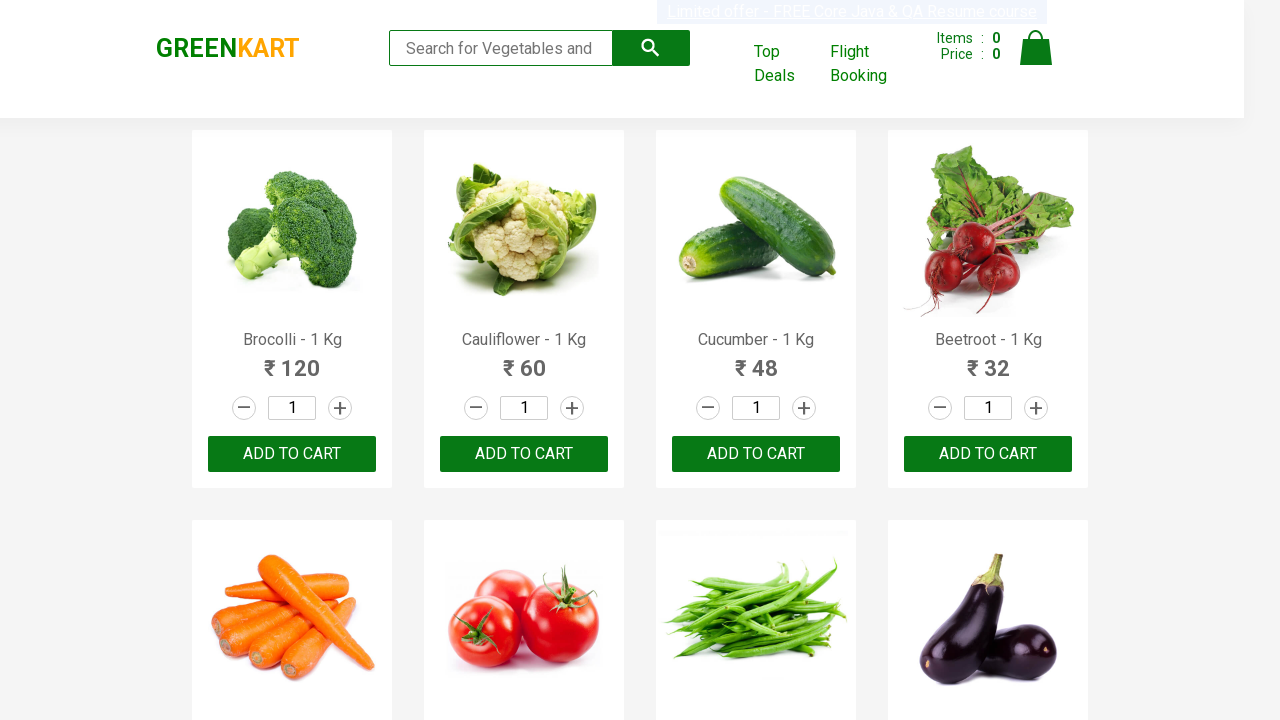

Products loaded on the page
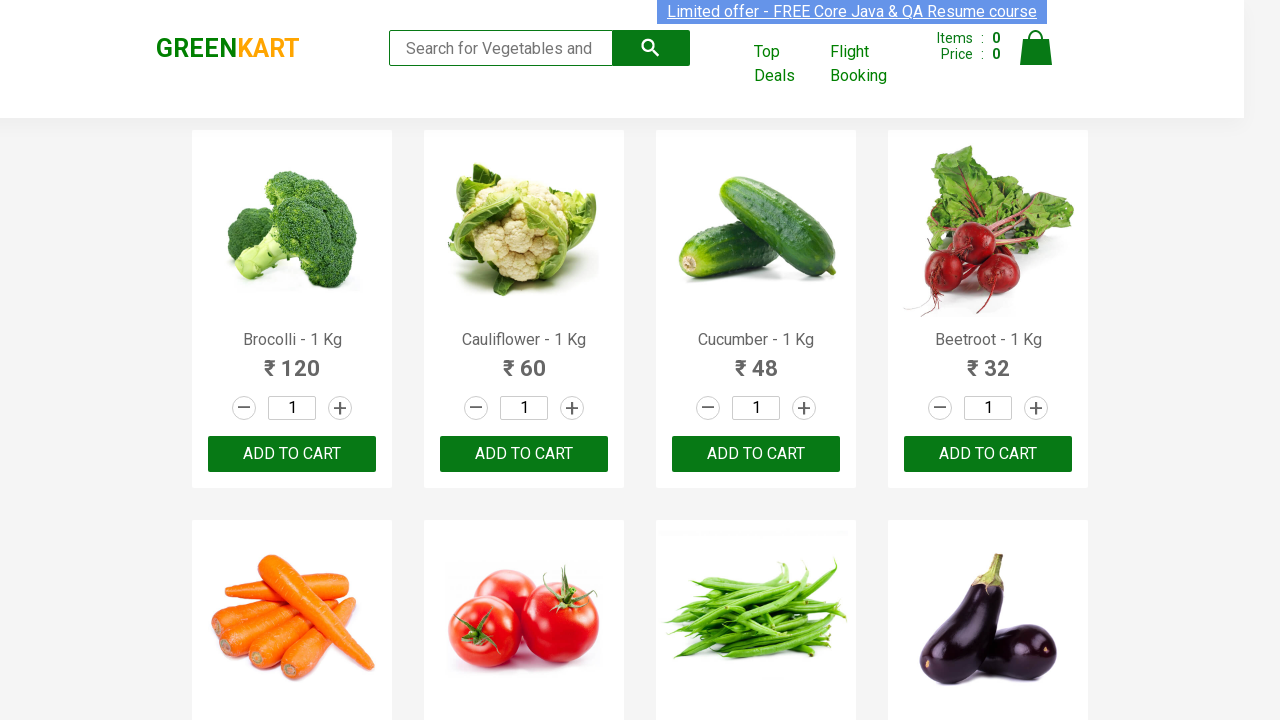

Located product elements on the page
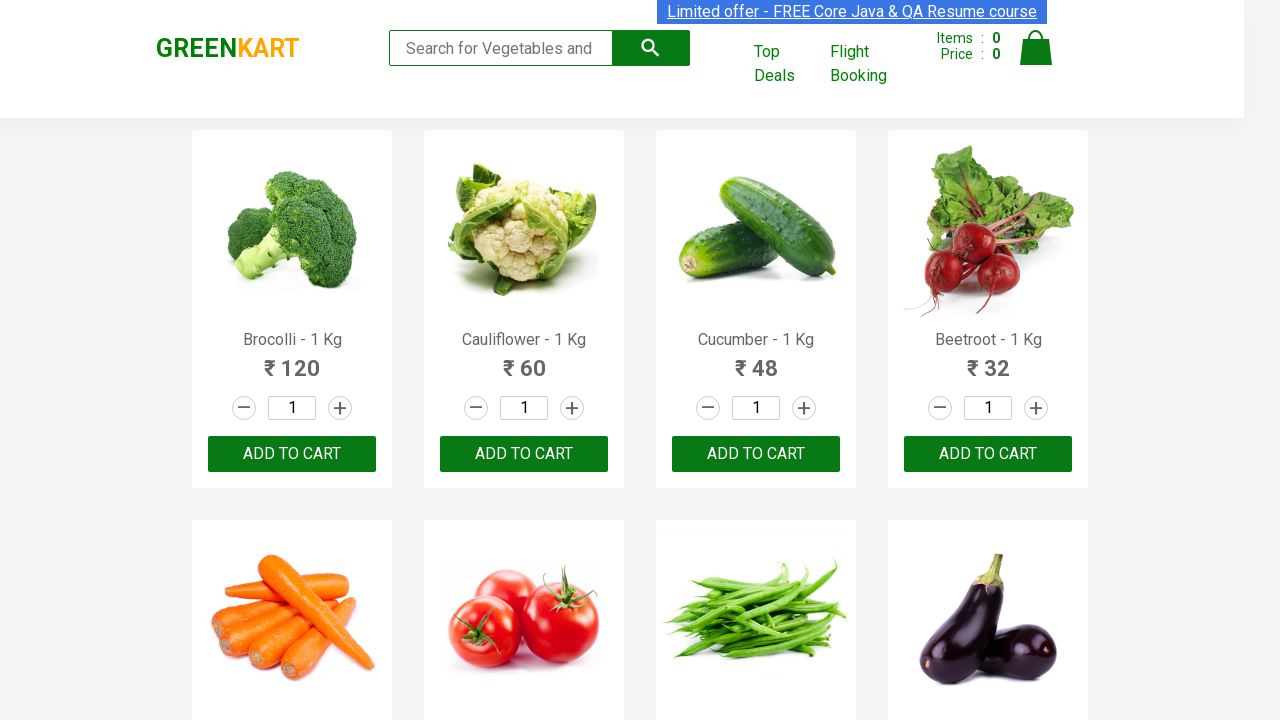

Verified that at least one product is displayed (found 30 product(s))
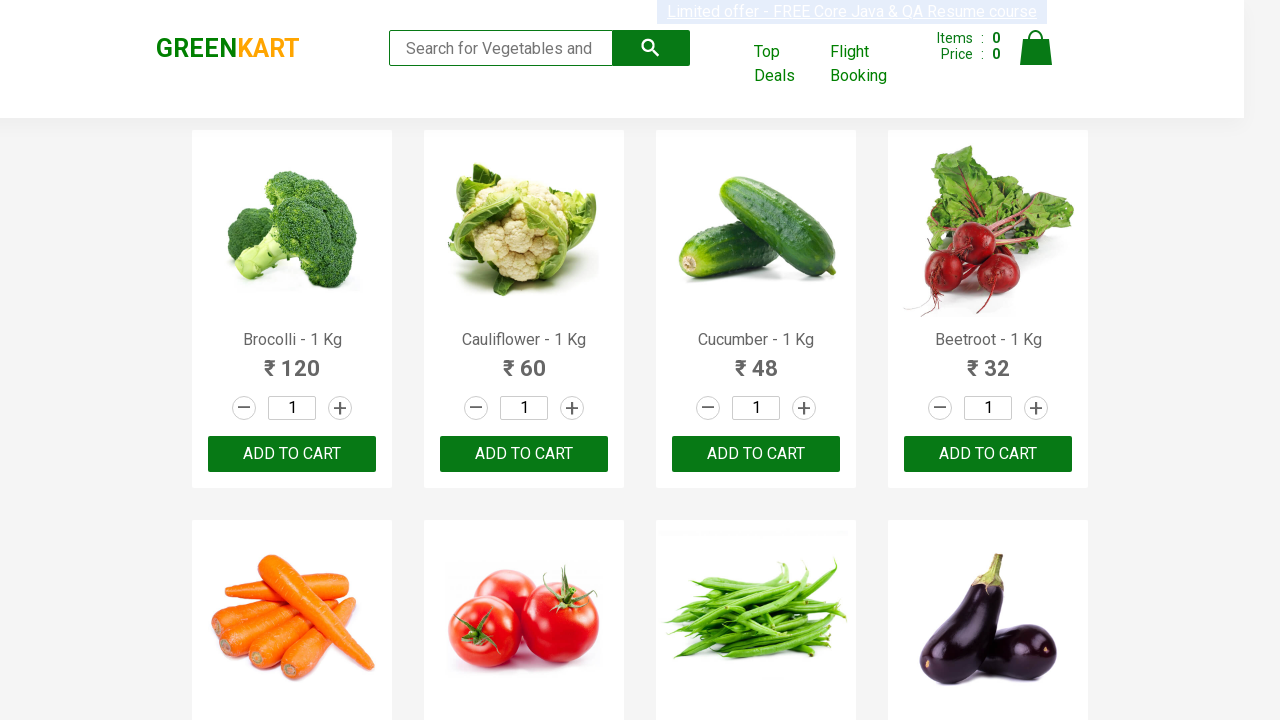

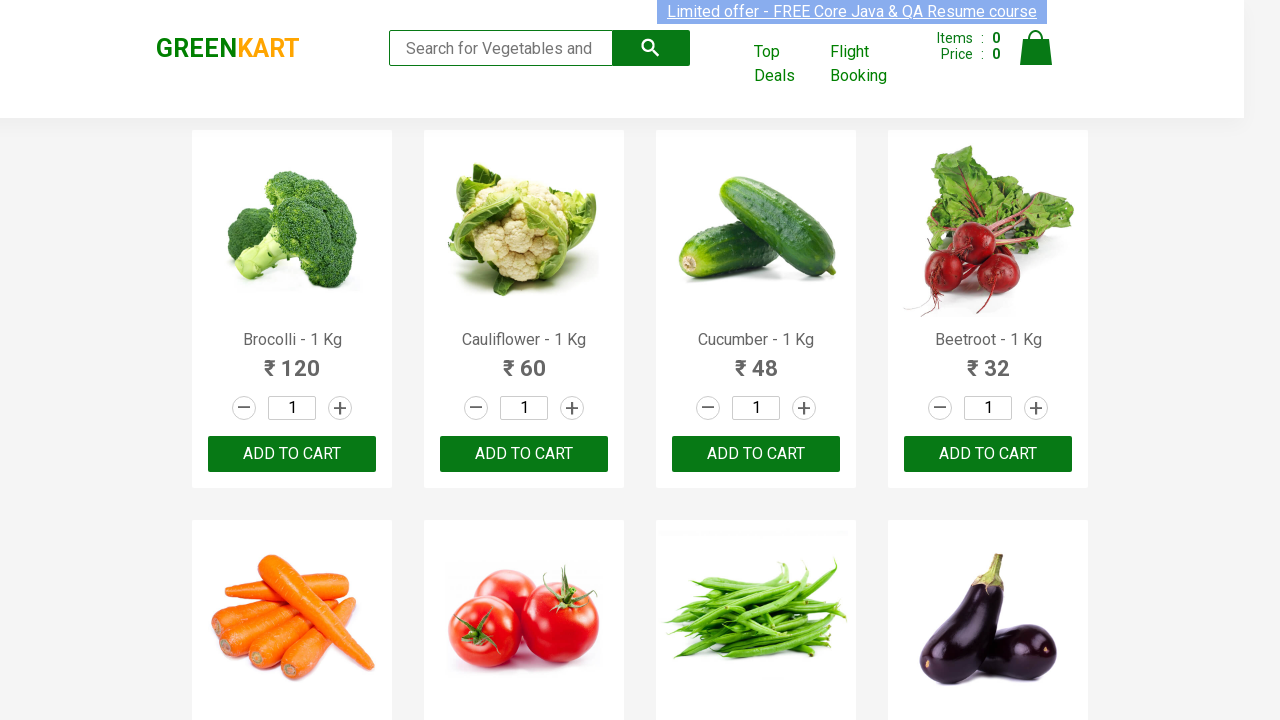